Tests MailChimp signup password validation by entering different password patterns and verifying validation indicators

Starting URL: https://login.mailchimp.com/signup/

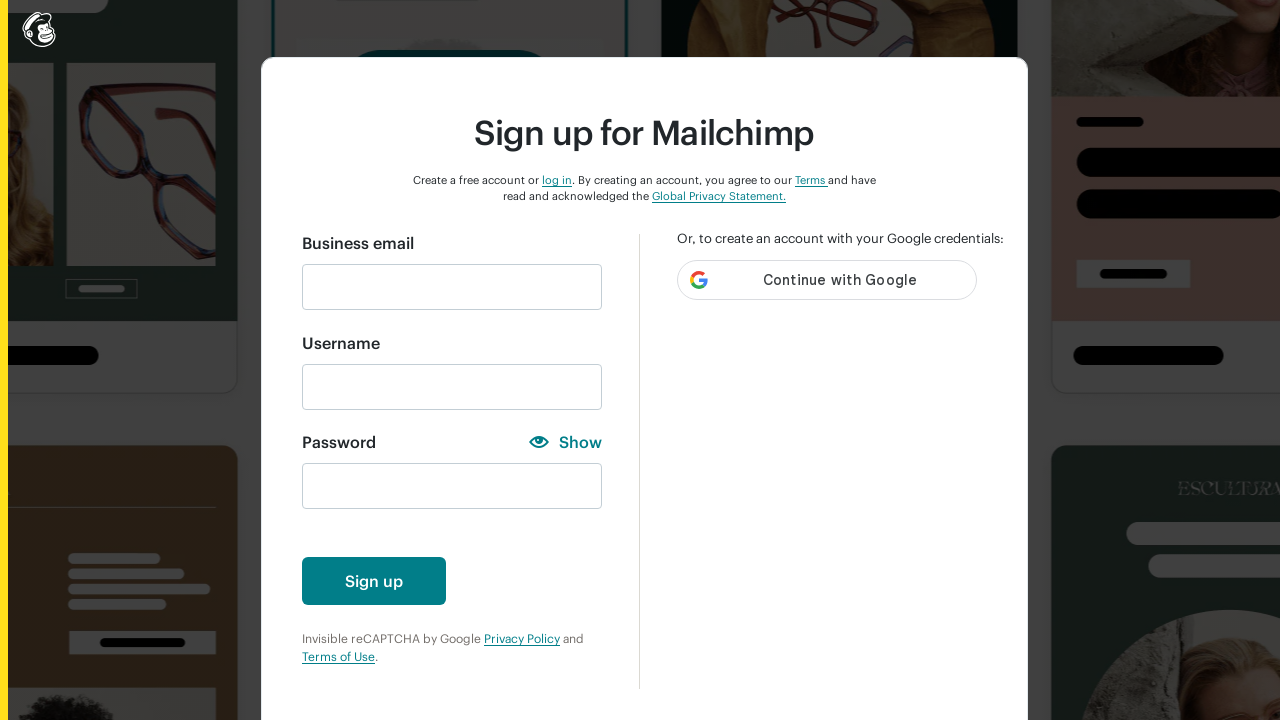

Filled email field with 'hmm@gmail.com' on #email
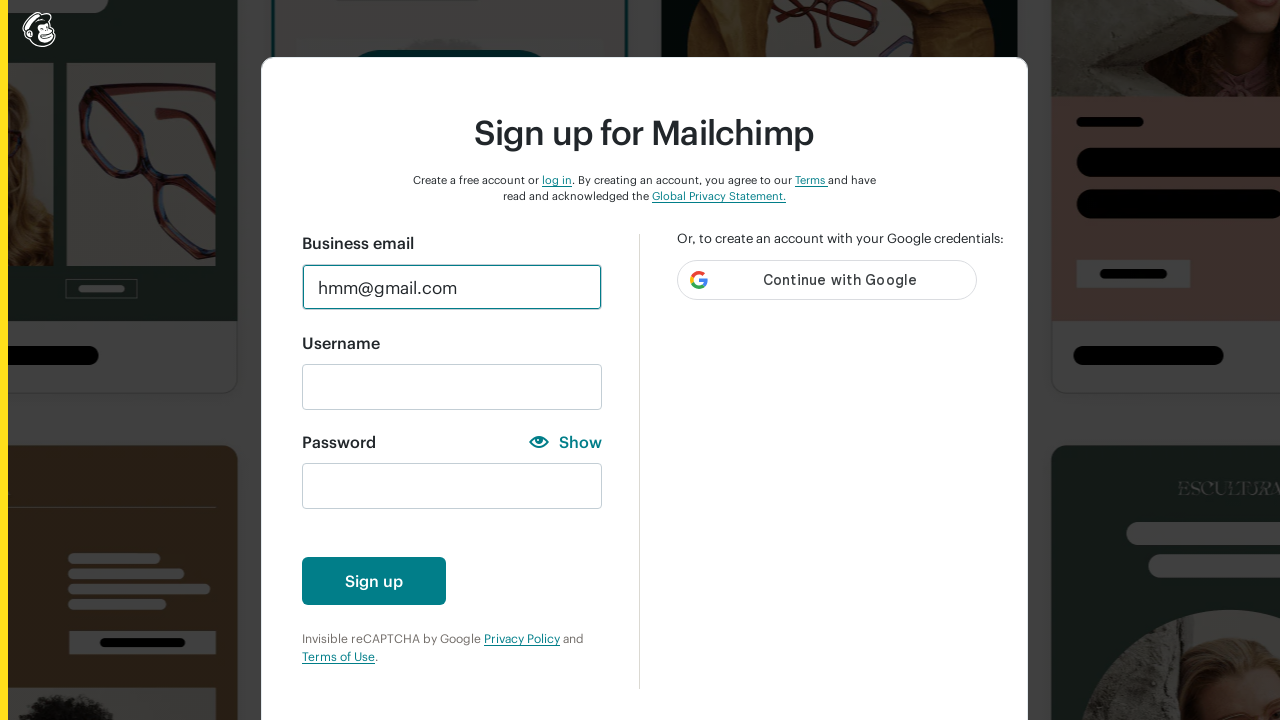

Filled password field with 'aaa' to test lowercase validation on #new_password
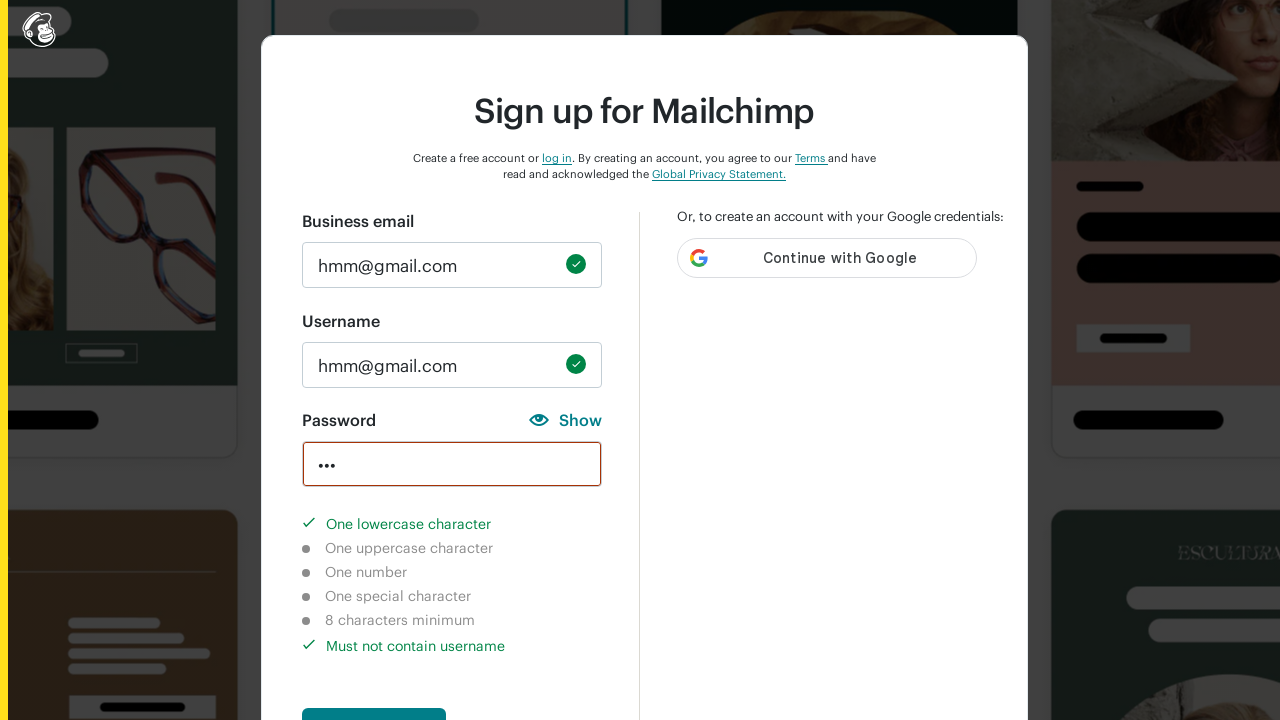

Verified lowercase character requirement is completed
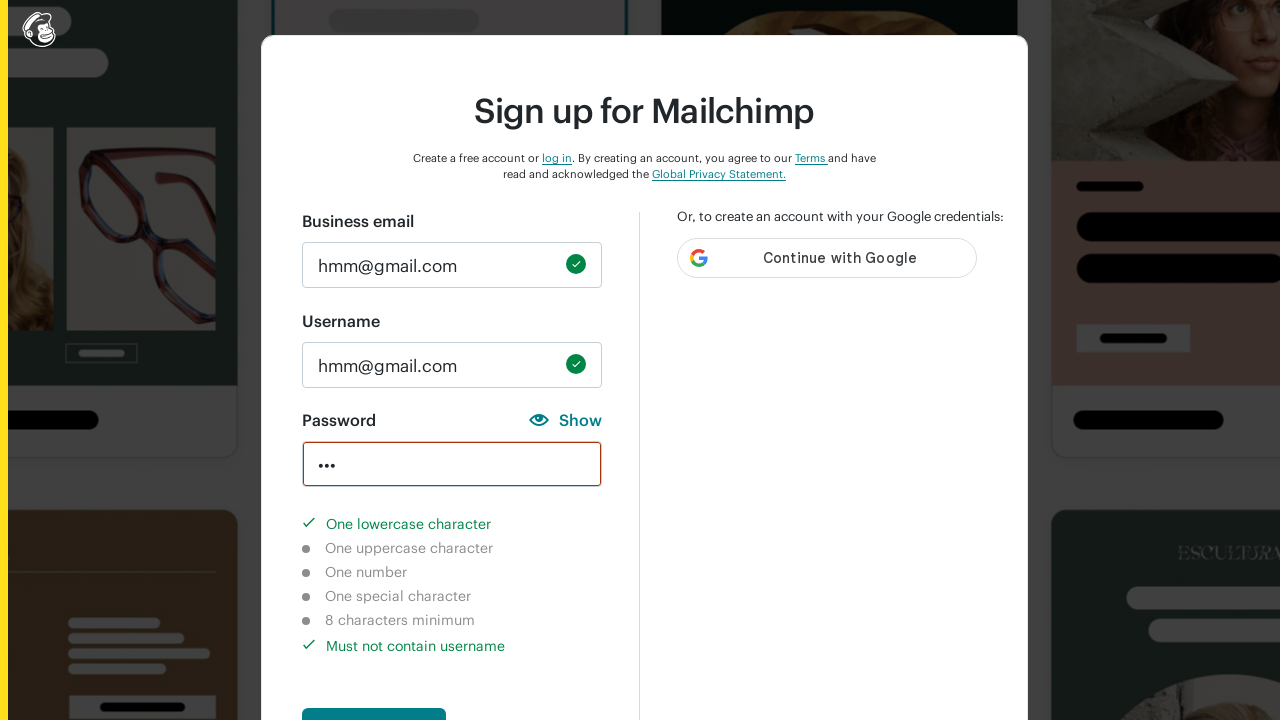

Verified uppercase character requirement is not completed
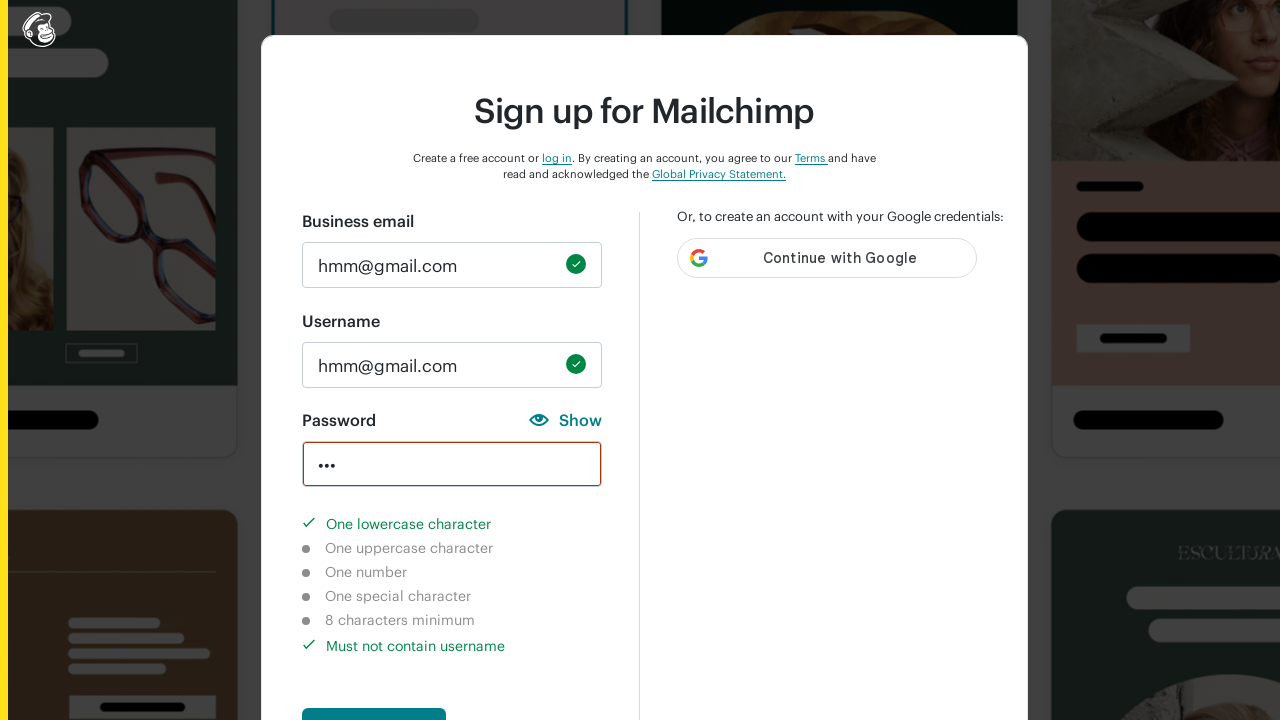

Verified number character requirement is not completed
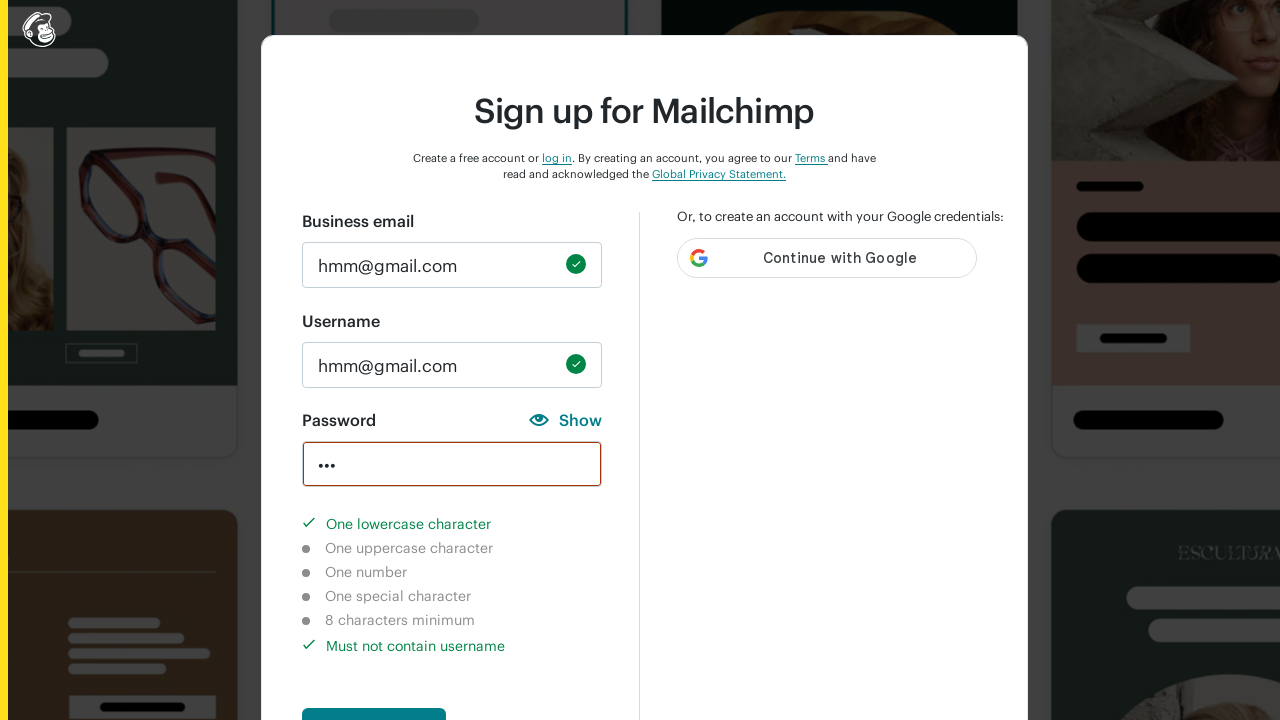

Verified special character requirement is not completed
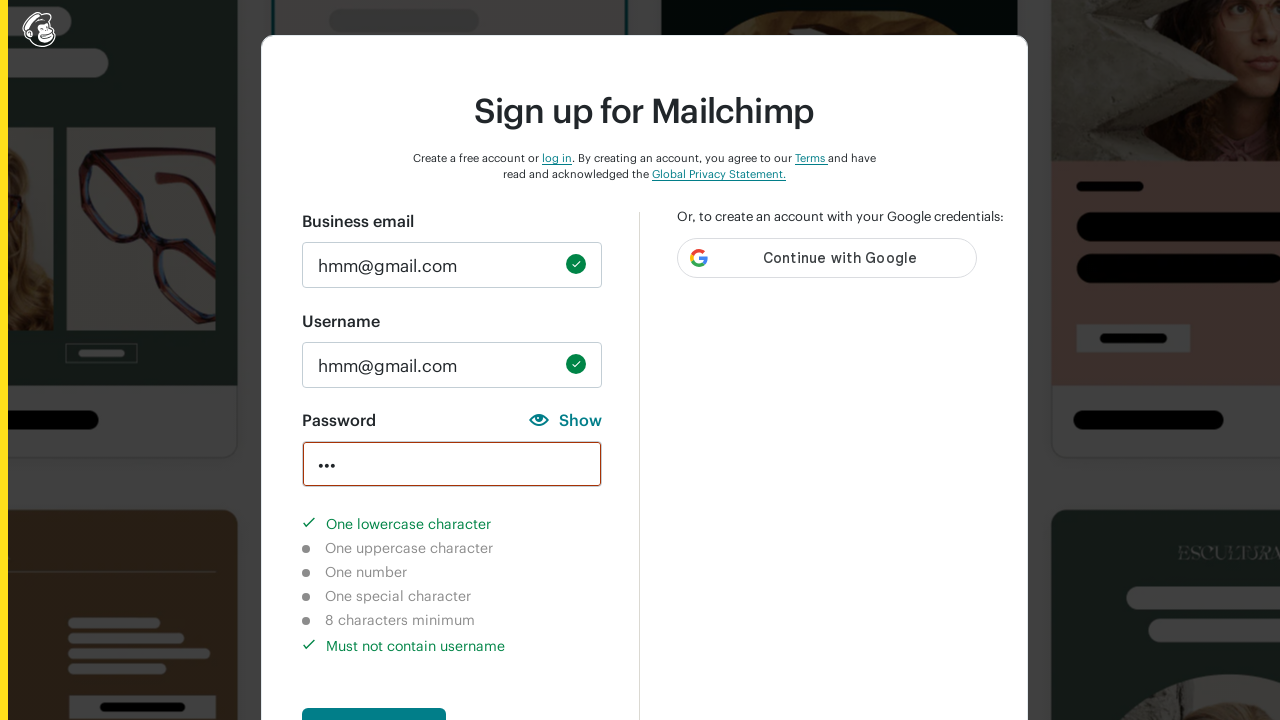

Verified 8 character requirement is not completed
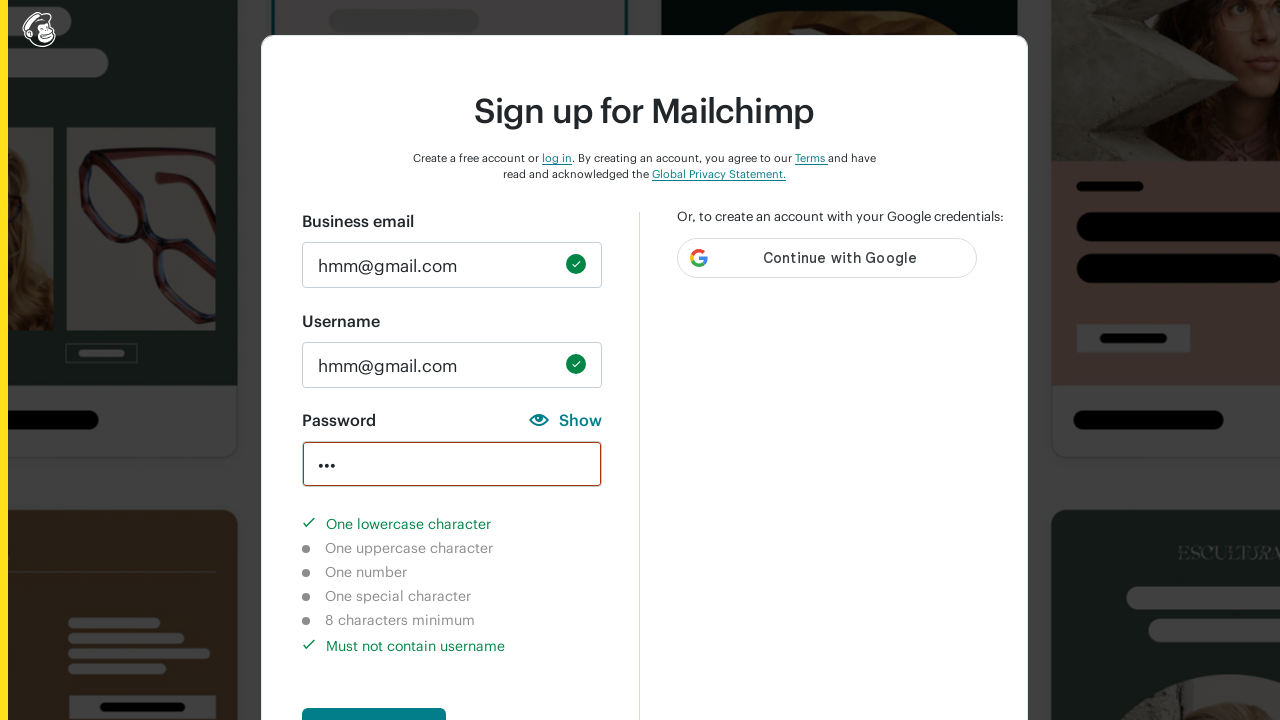

Cleared password field on #new_password
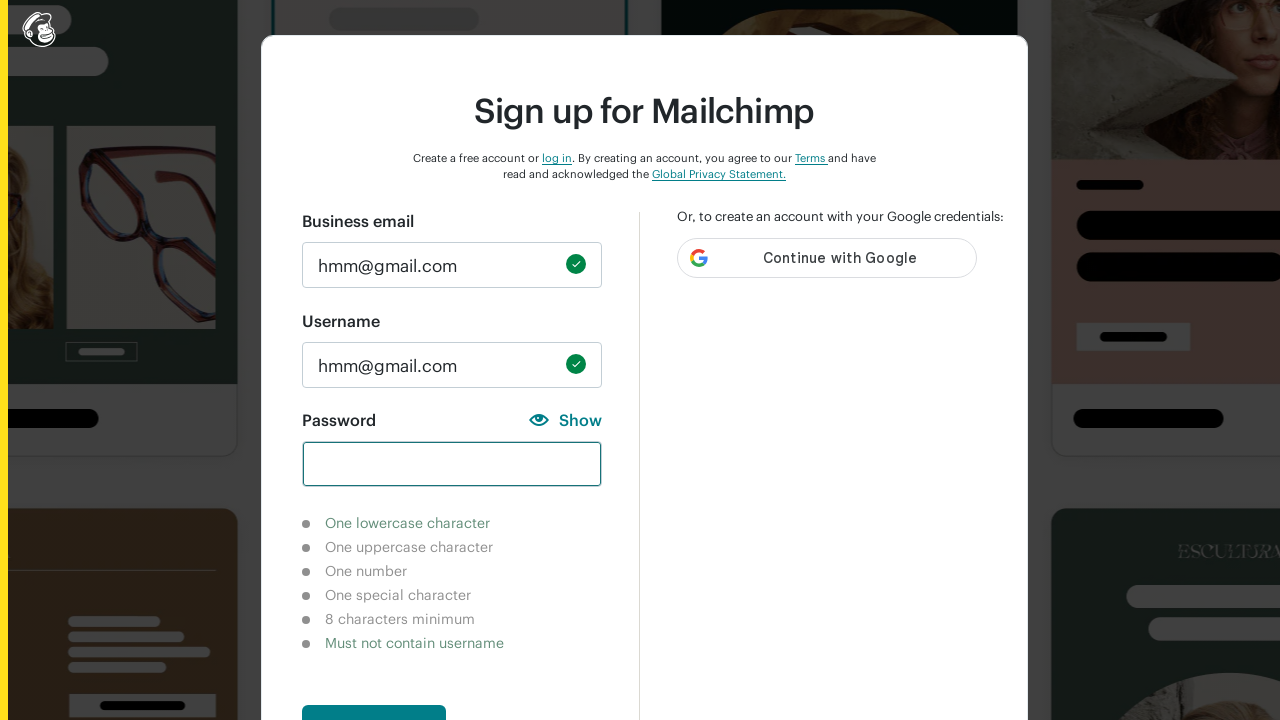

Filled password field with 'AAA' to test uppercase validation on #new_password
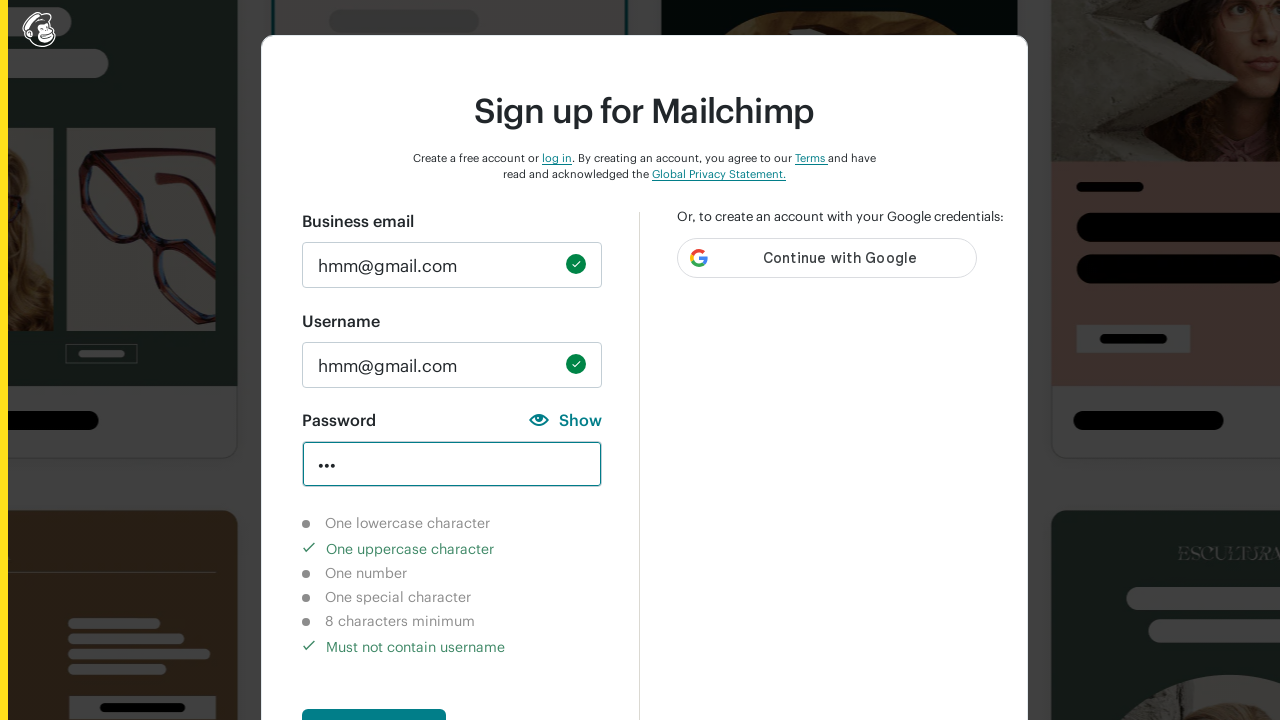

Verified lowercase character requirement is not completed
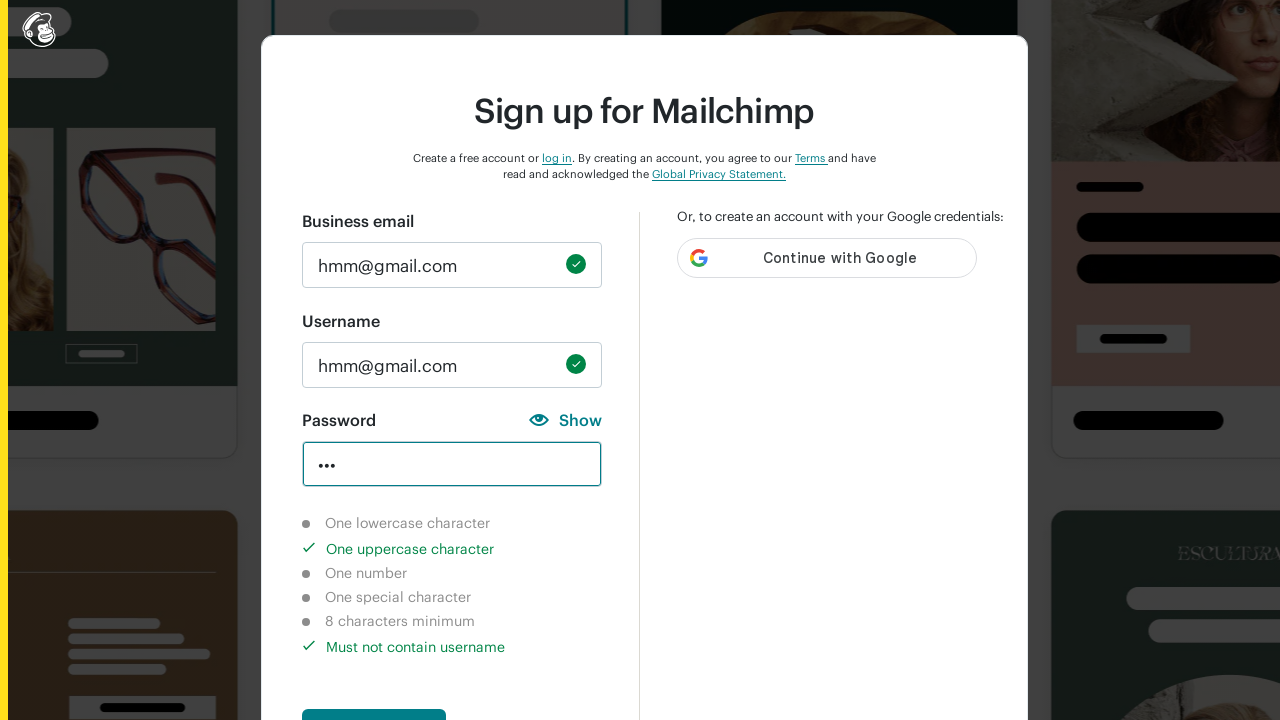

Verified uppercase character requirement is completed
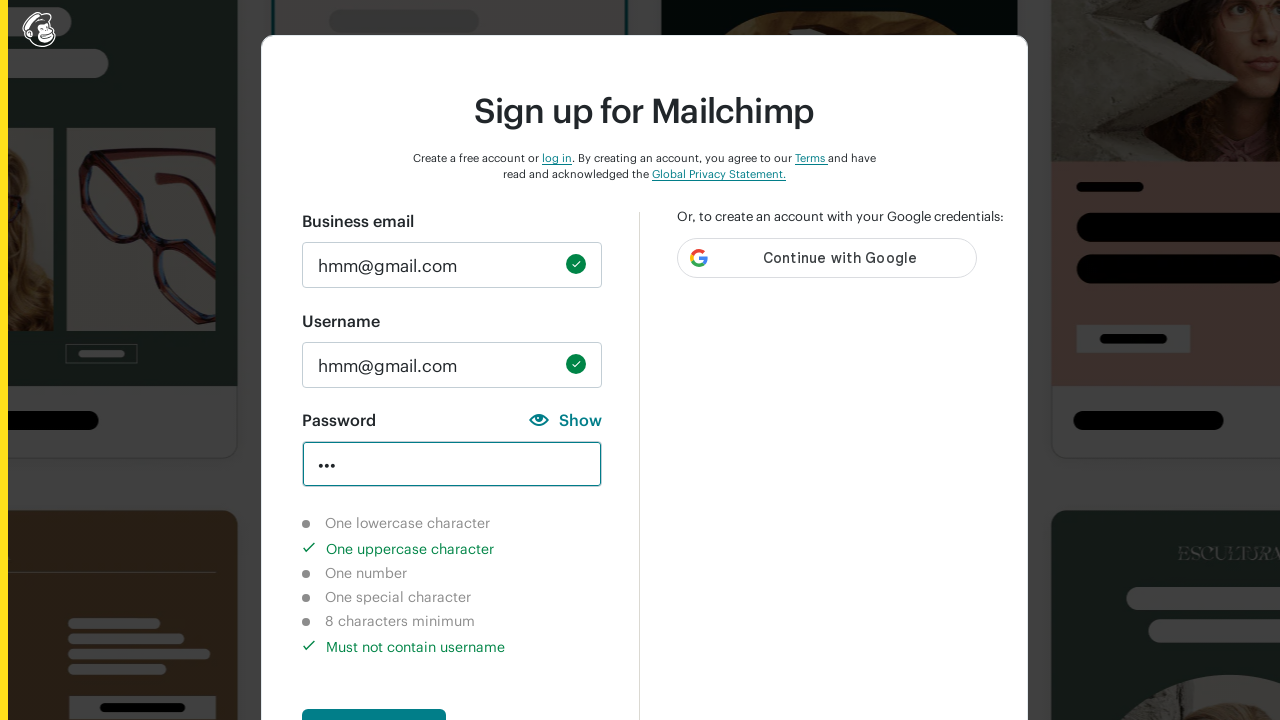

Verified number character requirement is not completed
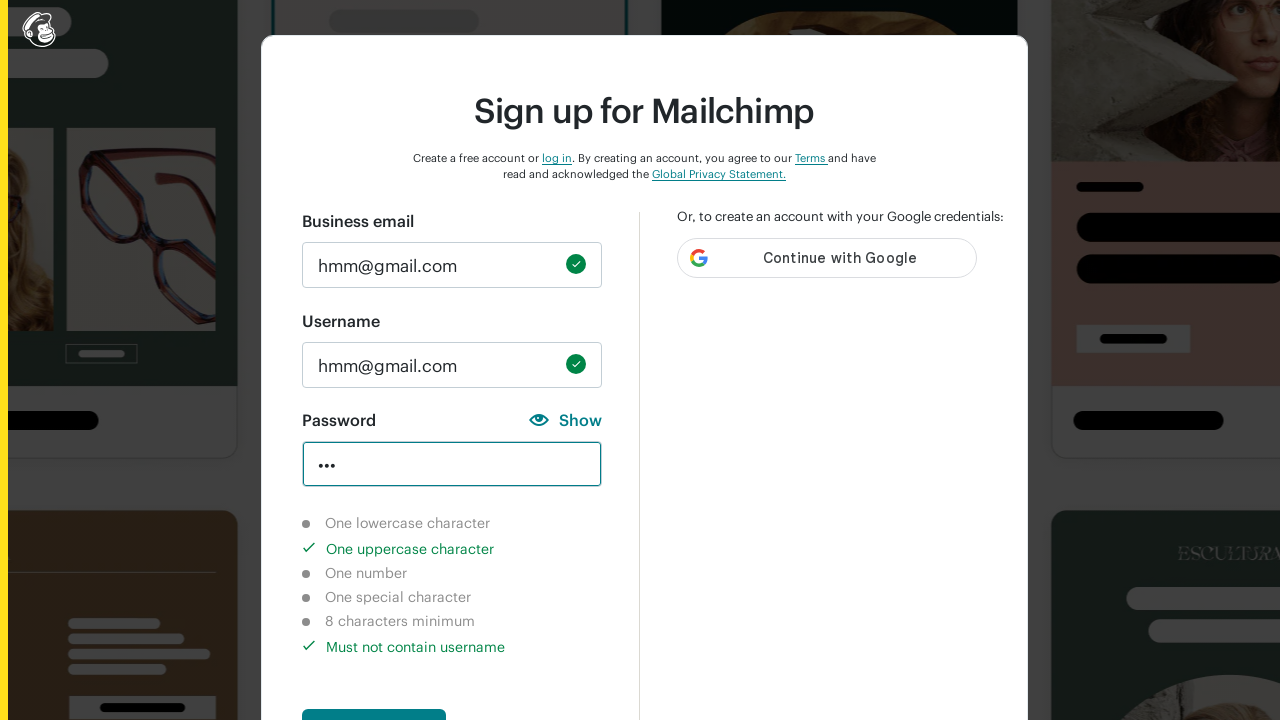

Verified special character requirement is not completed
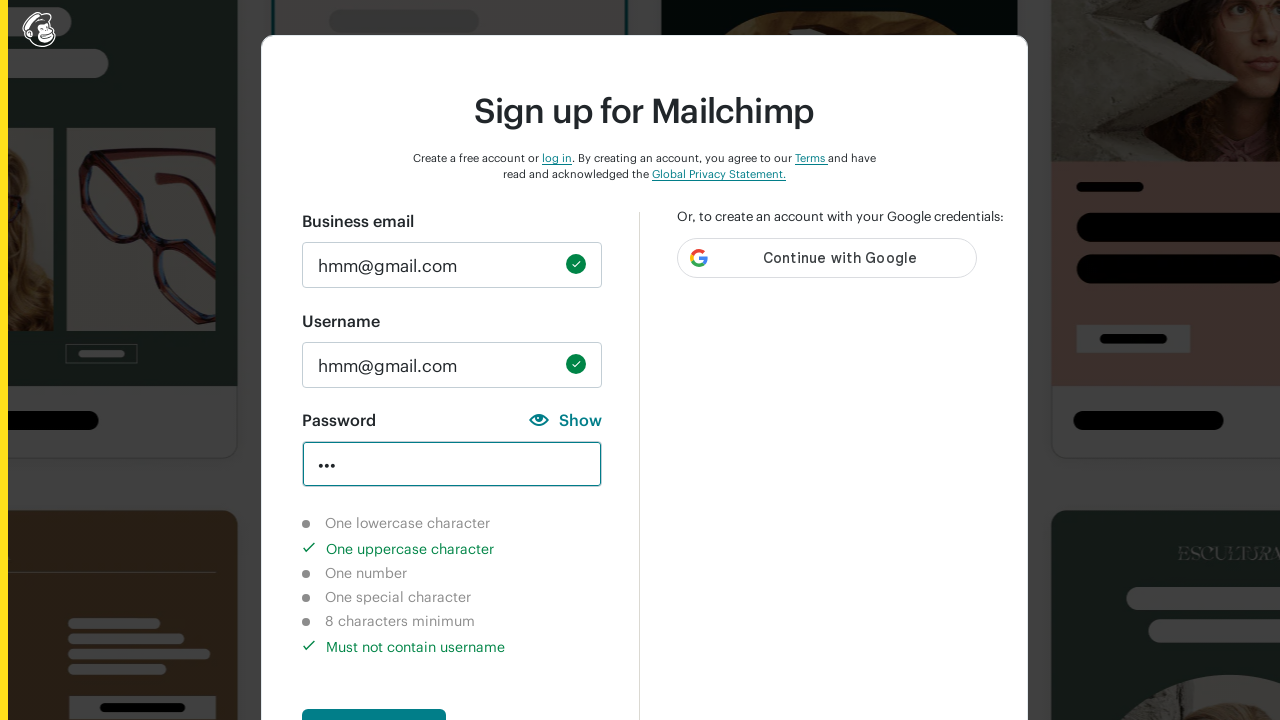

Verified 8 character requirement is not completed
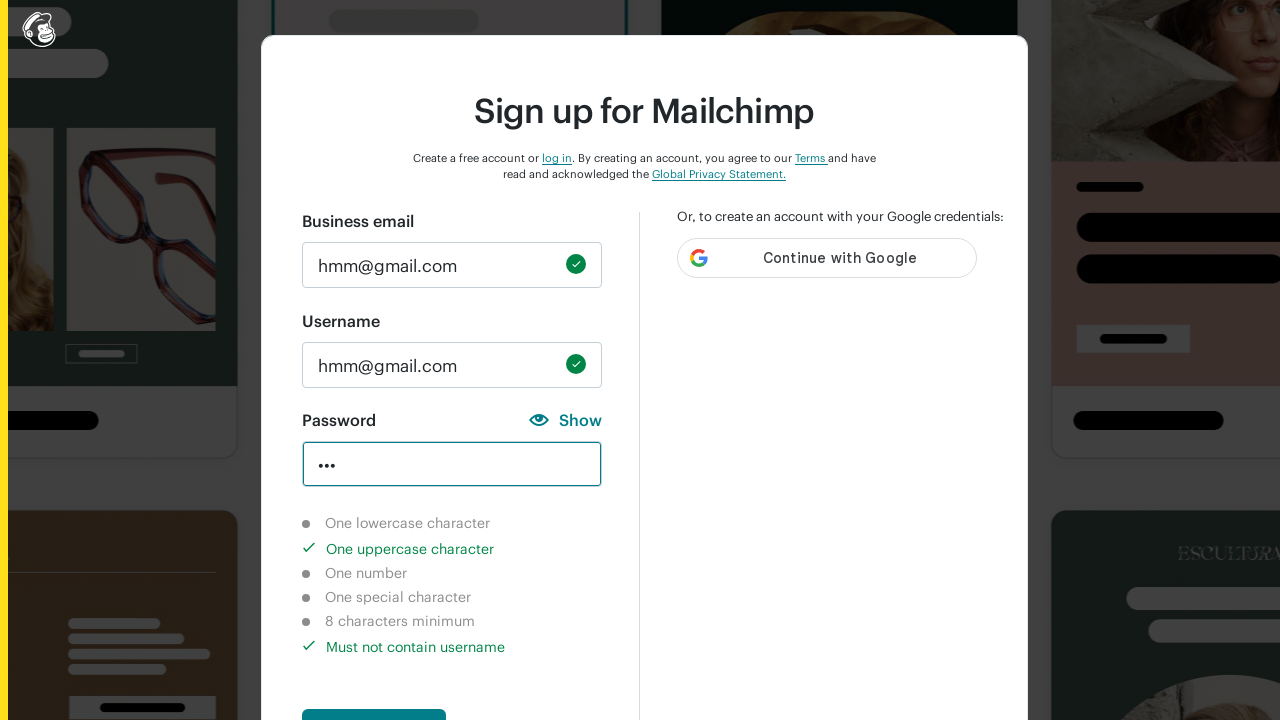

Cleared password field on #new_password
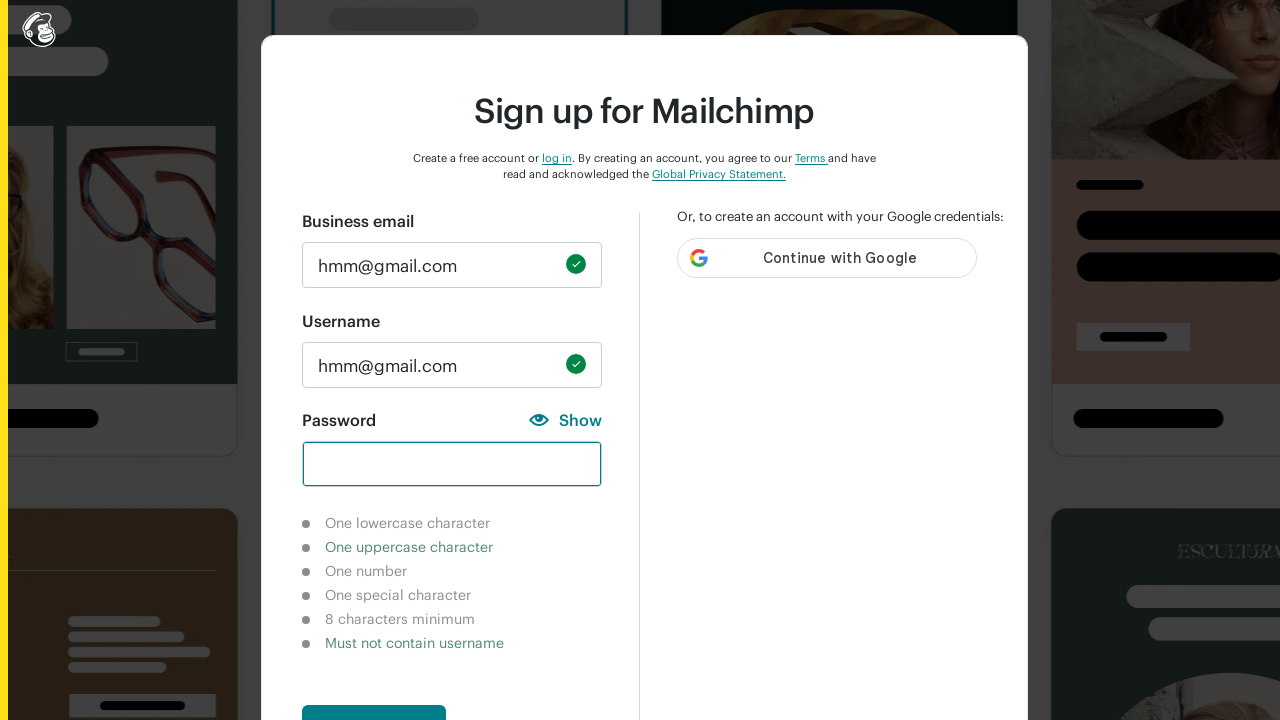

Filled password field with '1' to test number validation on #new_password
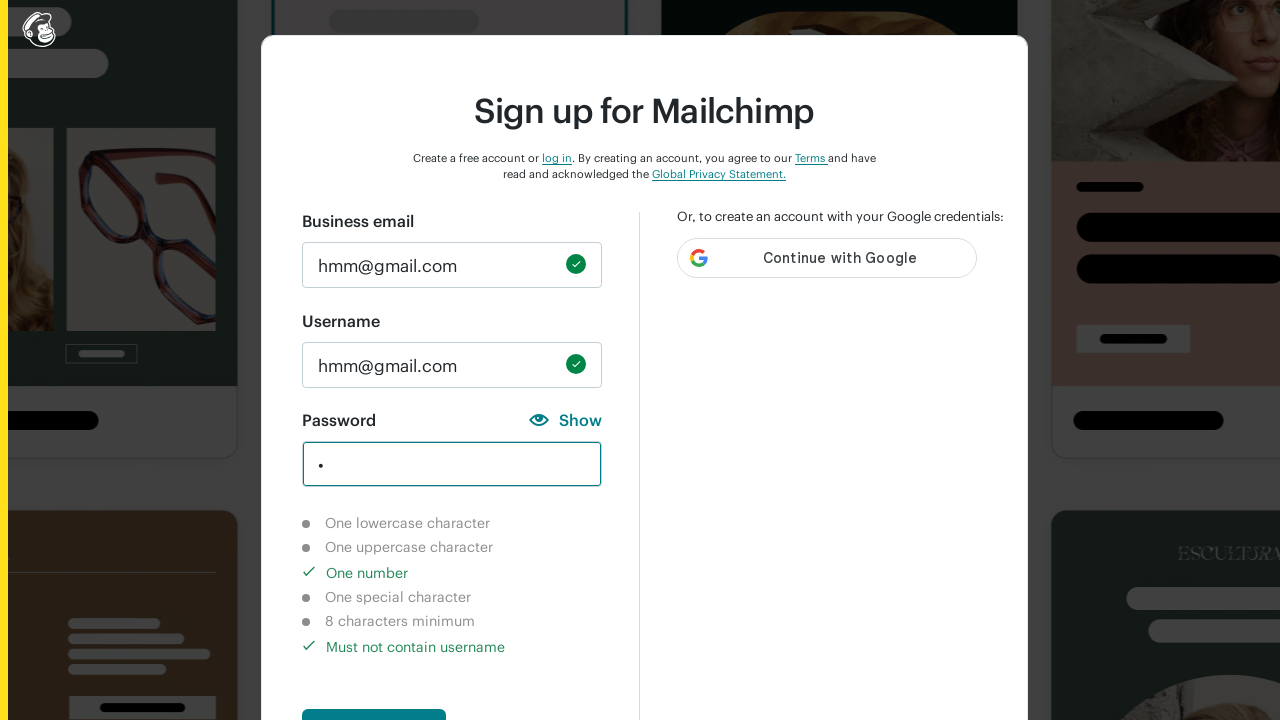

Verified lowercase character requirement is not completed
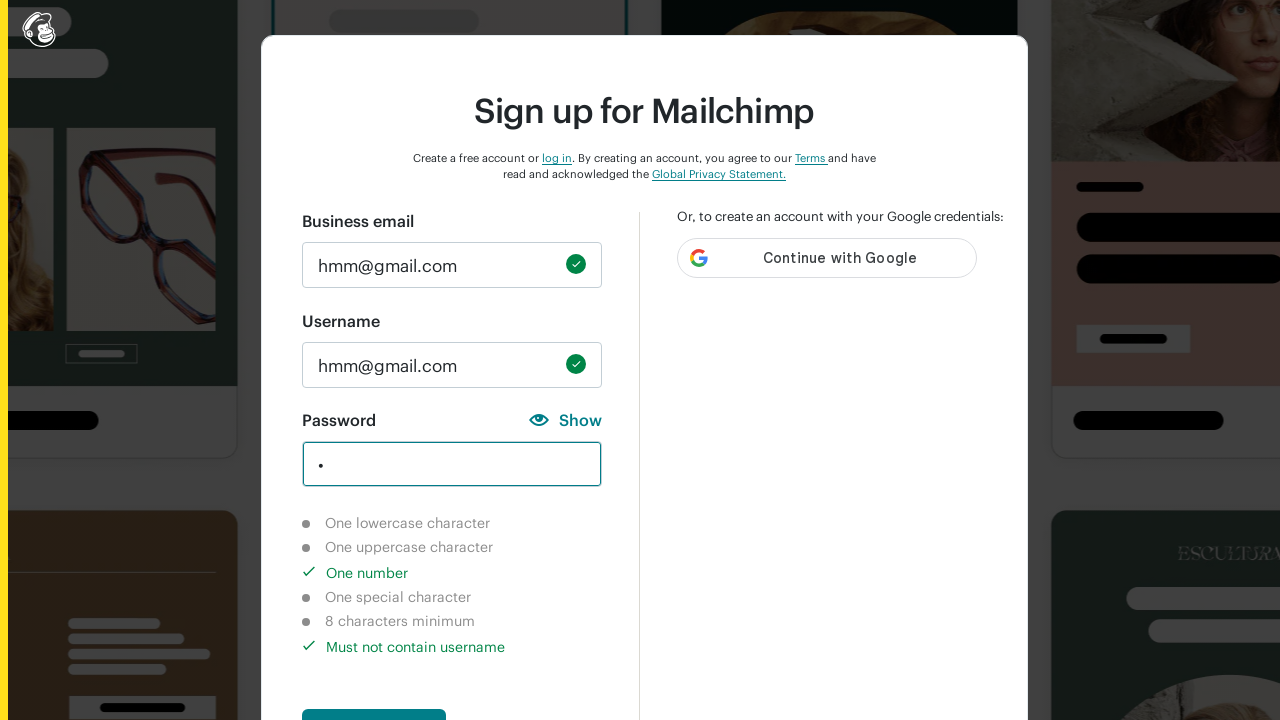

Verified uppercase character requirement is not completed
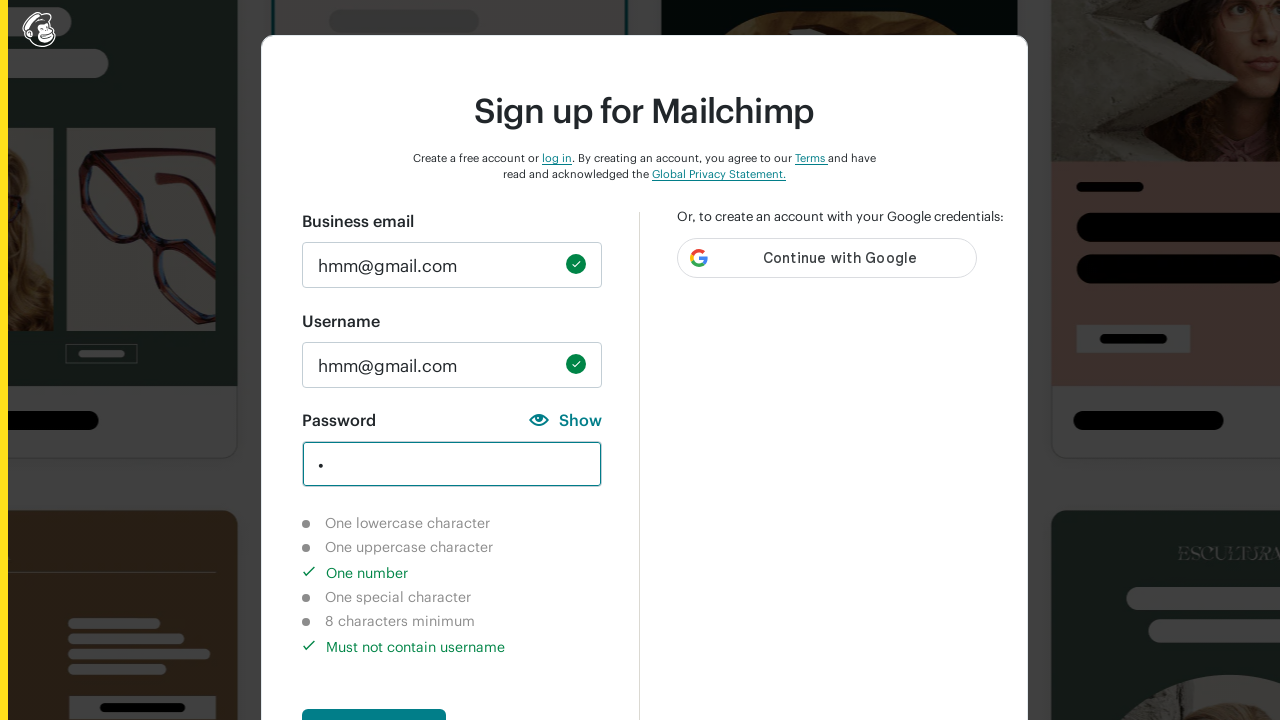

Verified number character requirement is completed
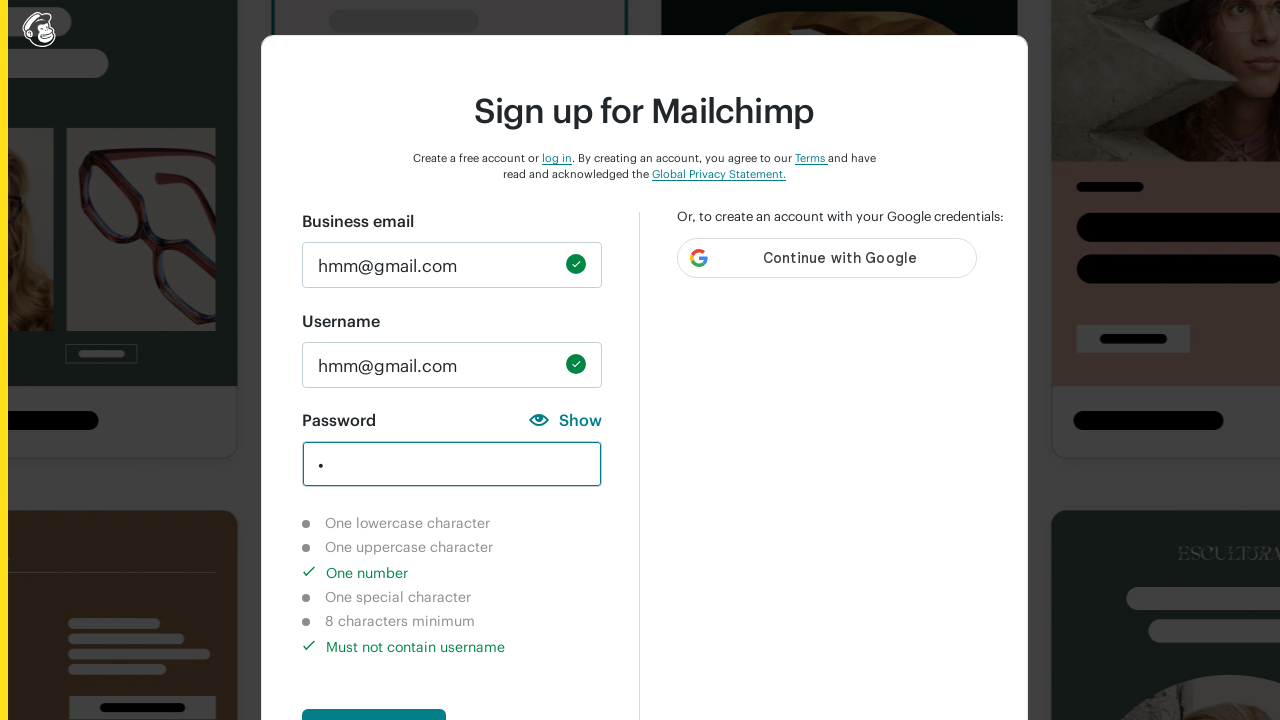

Verified special character requirement is not completed
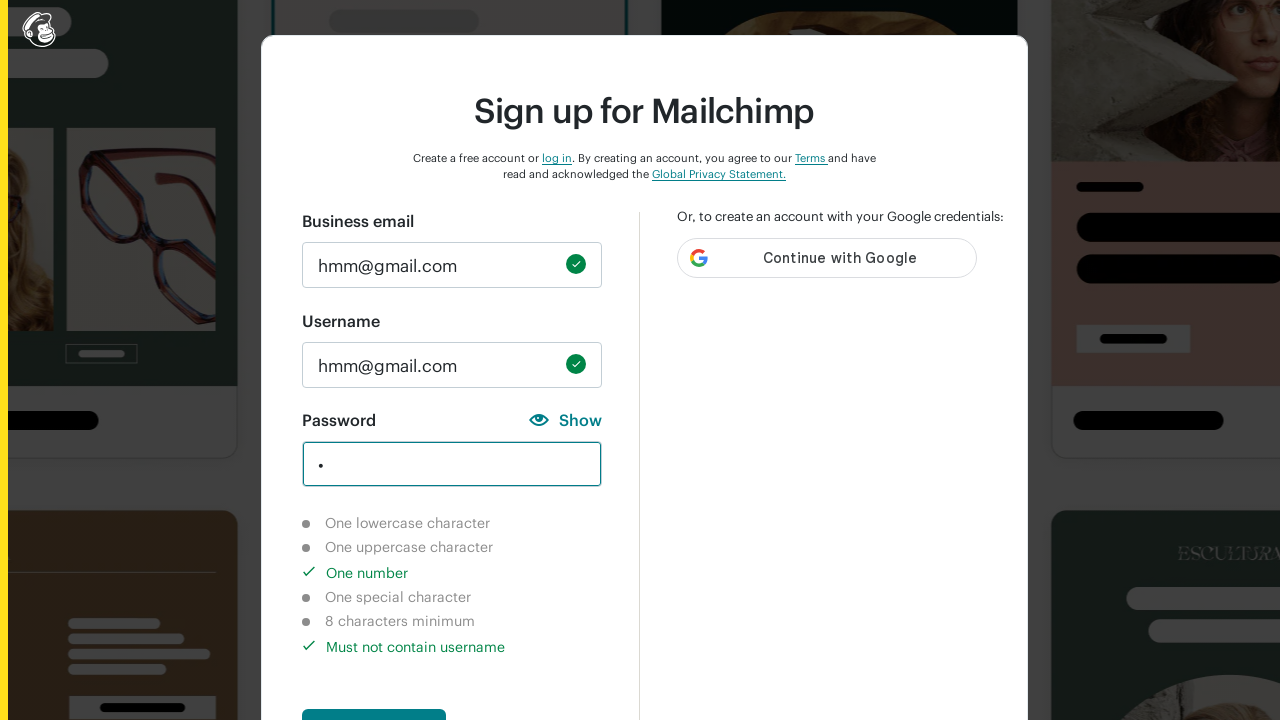

Verified 8 character requirement is not completed
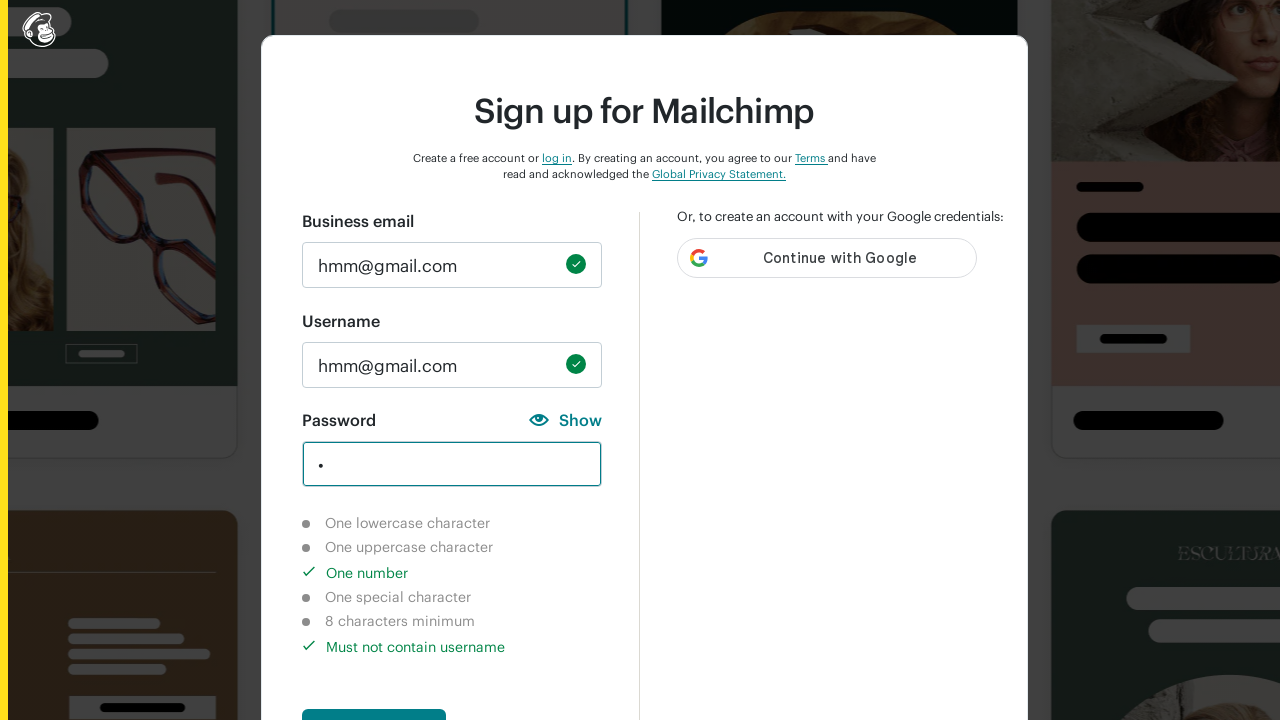

Cleared password field on #new_password
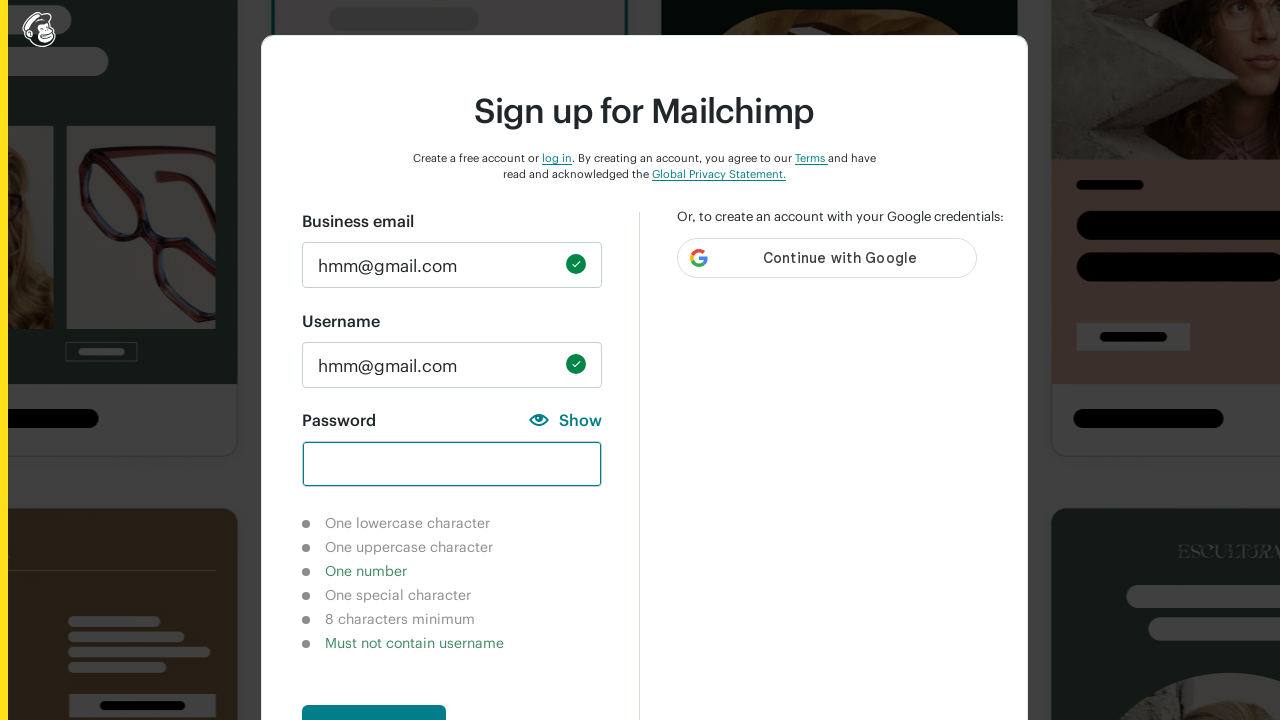

Filled password field with '!@#$%' to test special character validation on #new_password
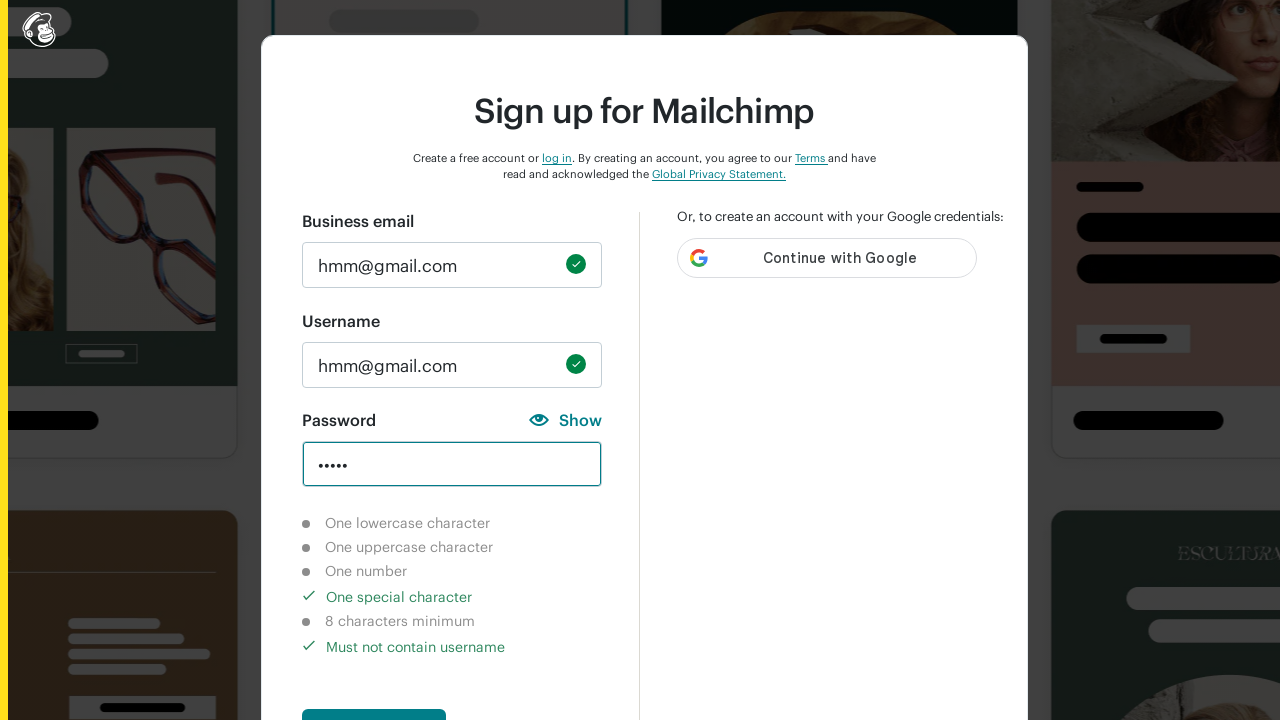

Verified lowercase character requirement is not completed
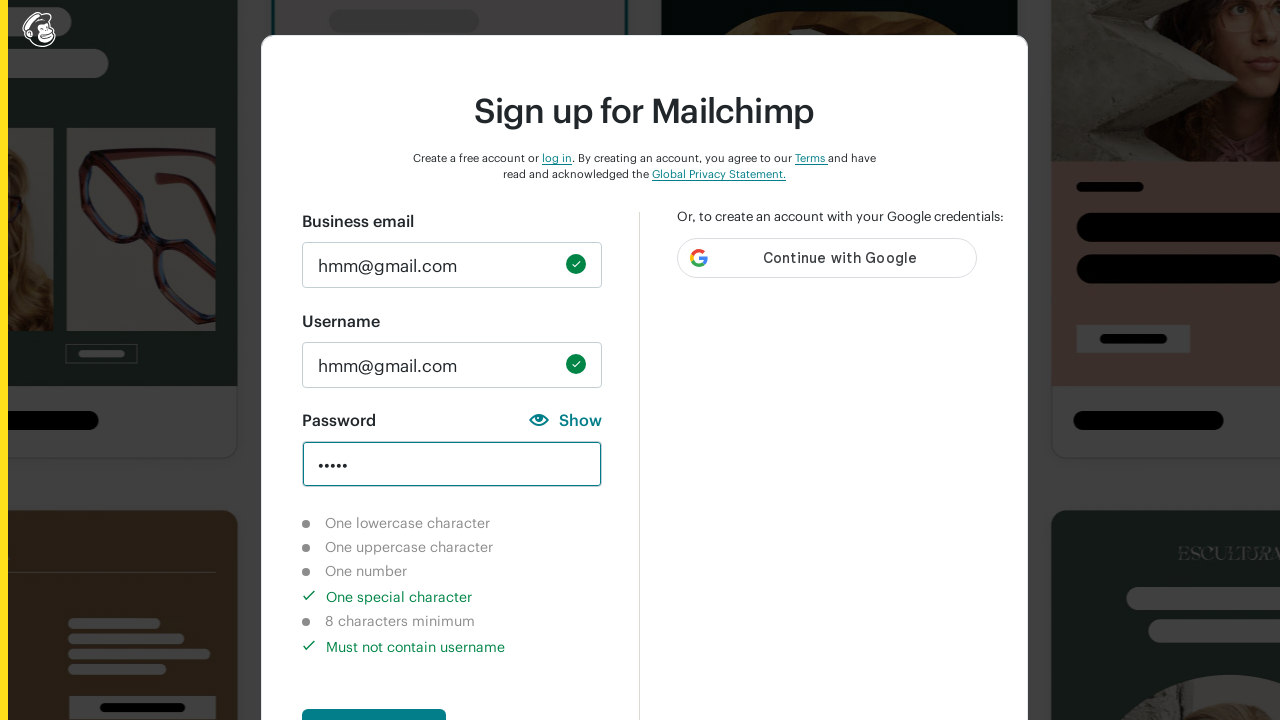

Verified uppercase character requirement is not completed
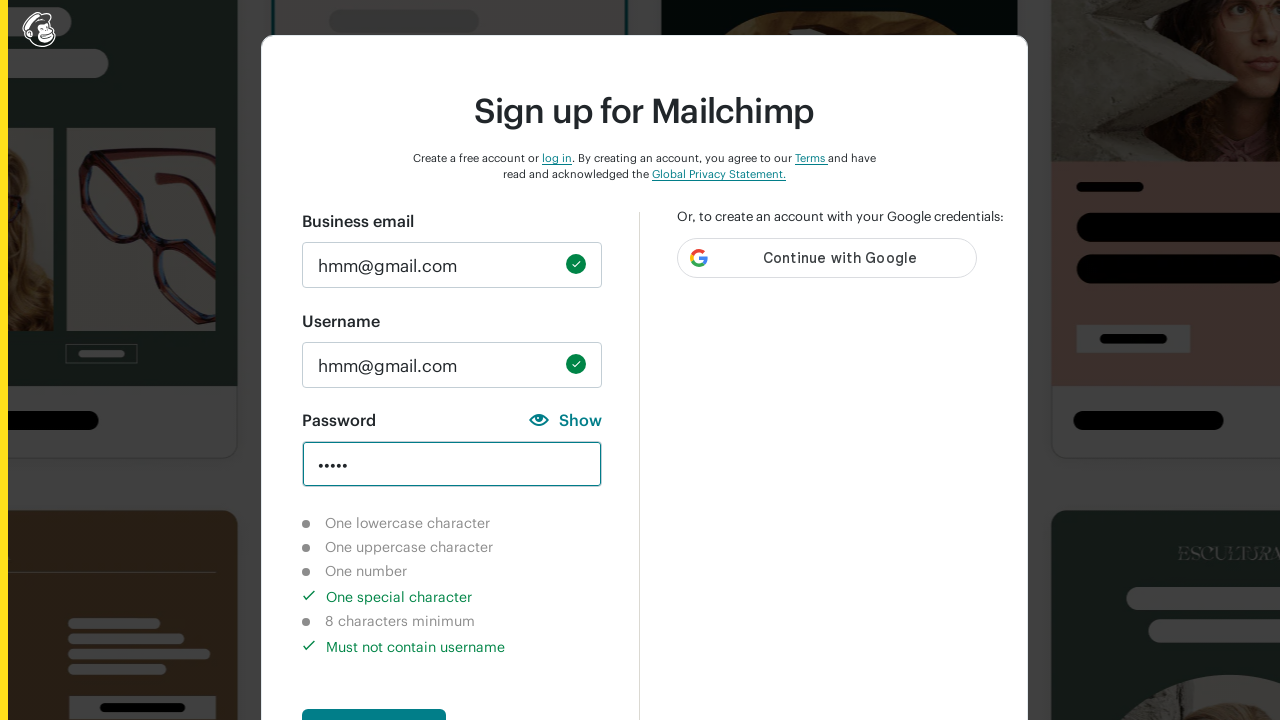

Verified number character requirement is not completed
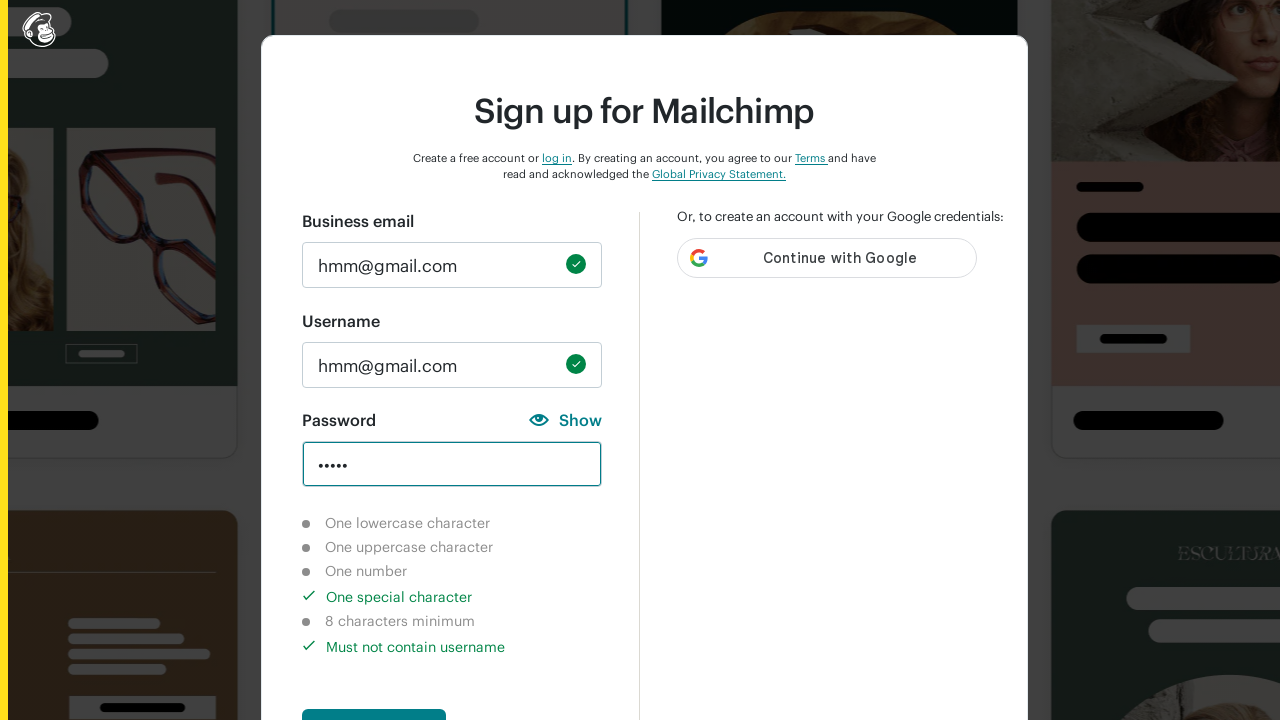

Verified special character requirement is completed
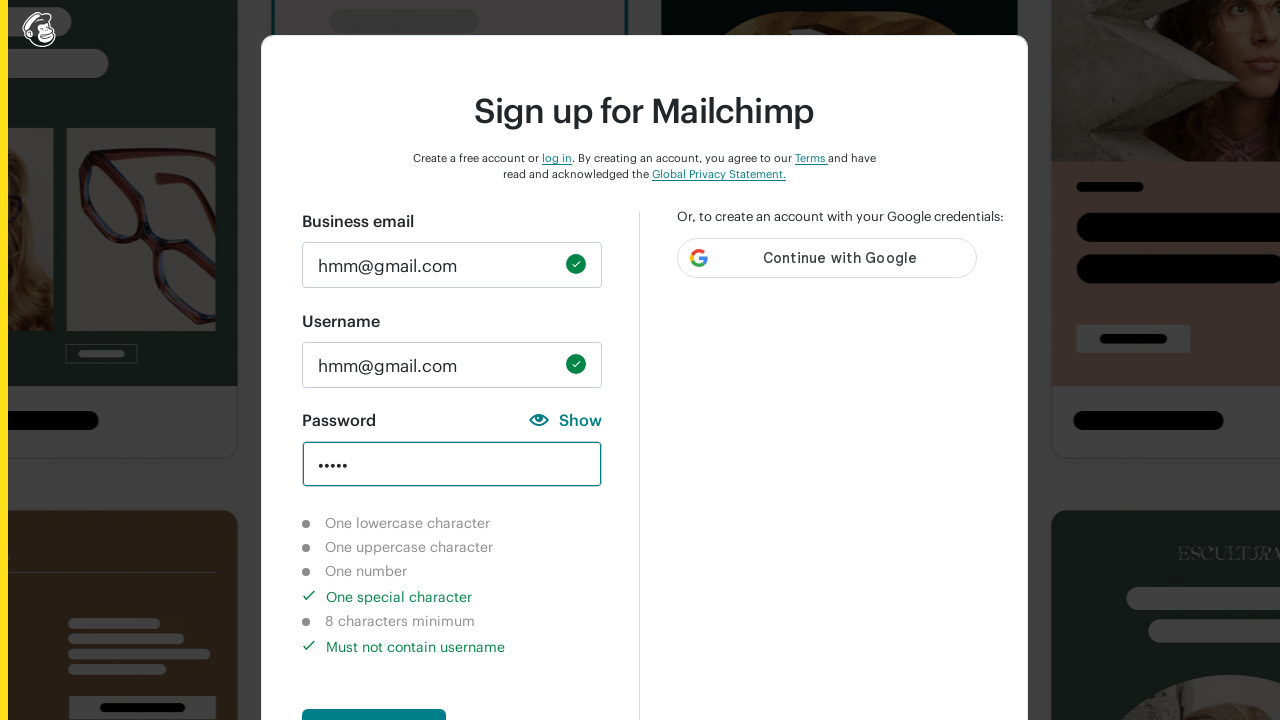

Verified 8 character requirement is not completed
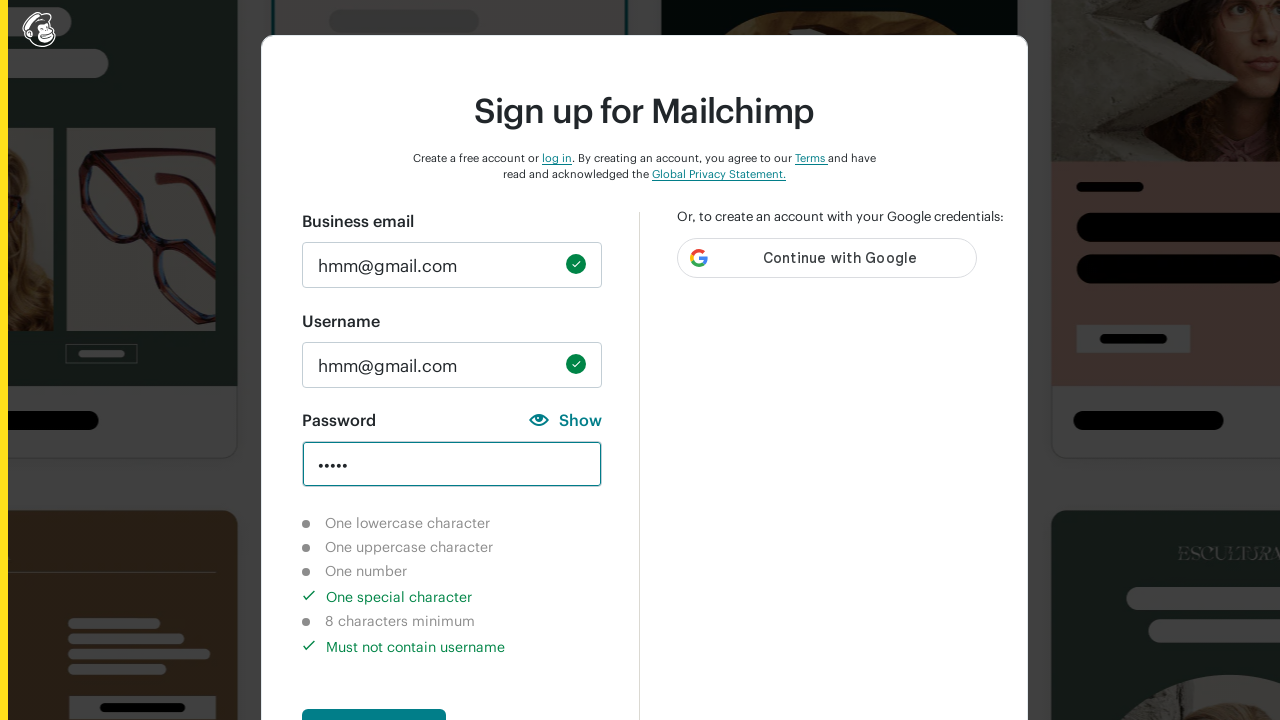

Cleared password field on #new_password
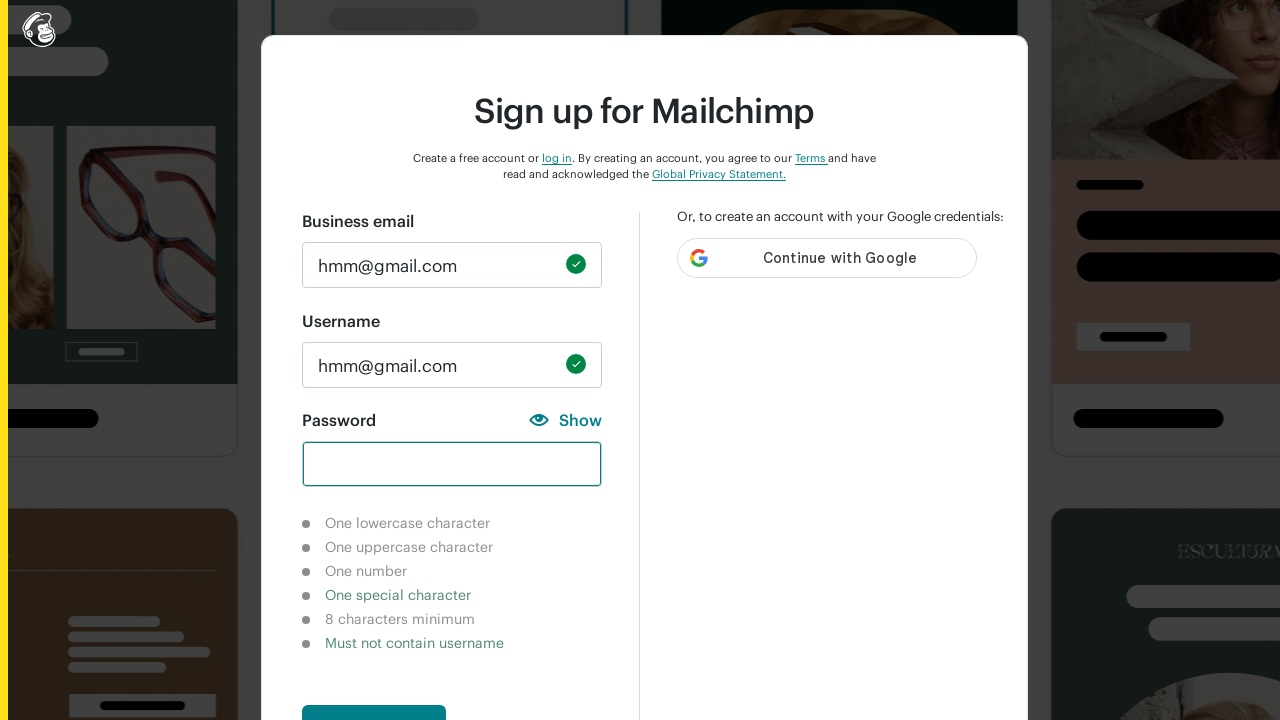

Filled password field with '12345678' to test 8 character validation on #new_password
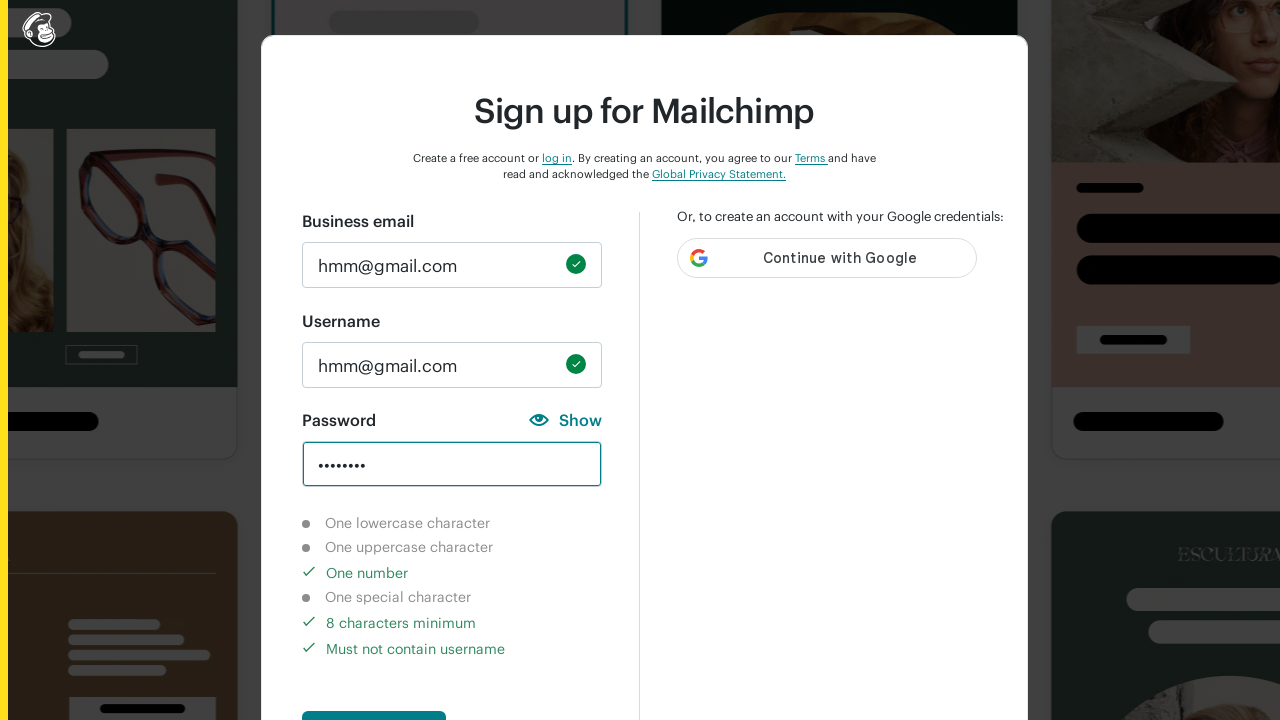

Verified lowercase character requirement is not completed
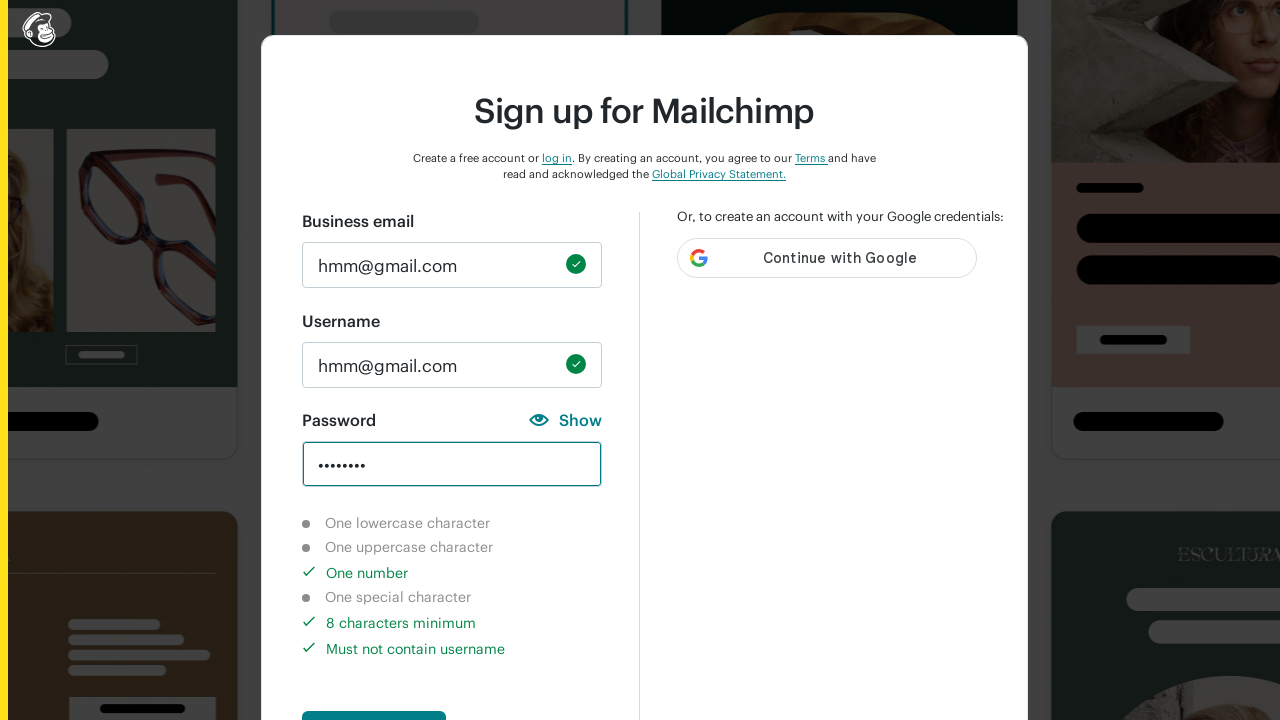

Verified uppercase character requirement is not completed
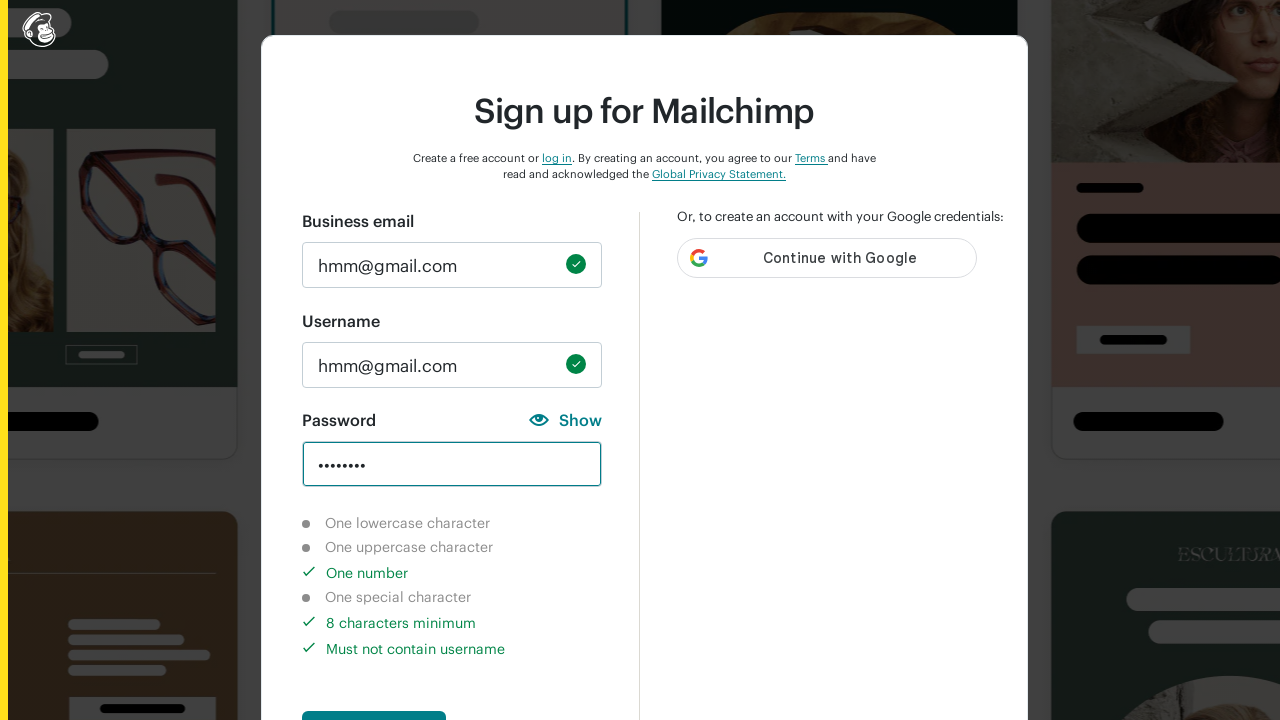

Verified number character requirement is completed
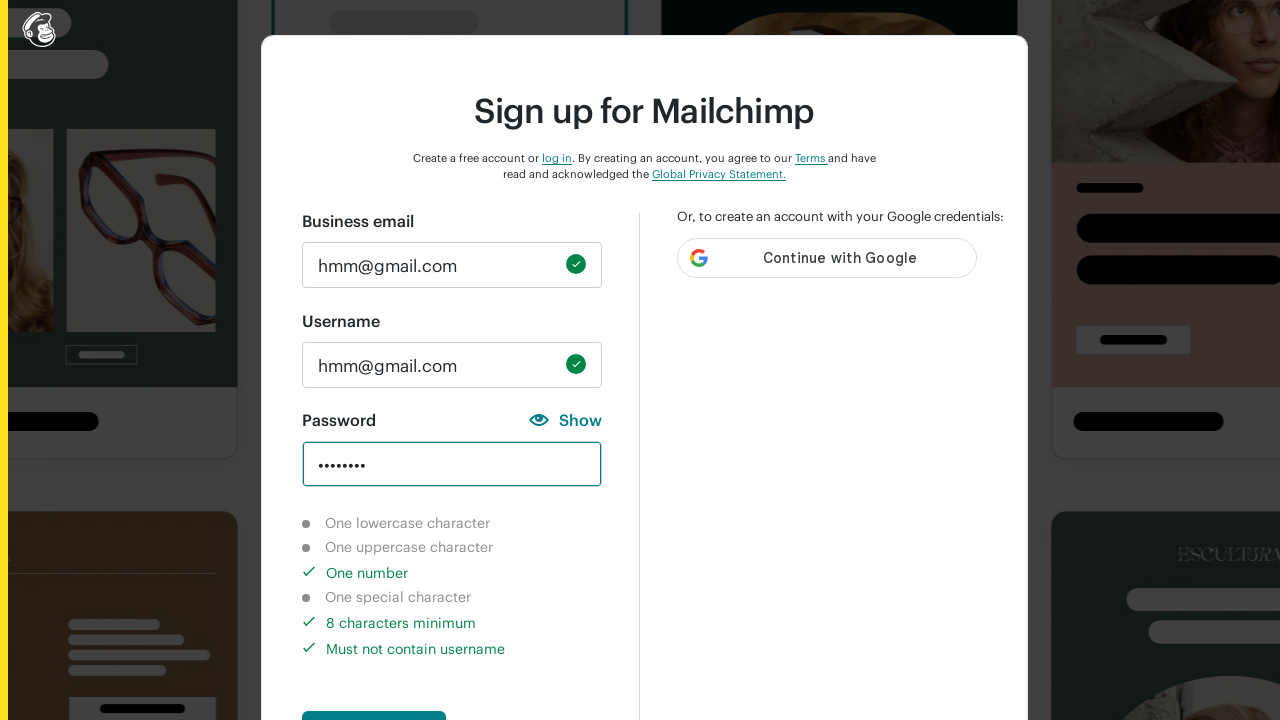

Verified special character requirement is not completed
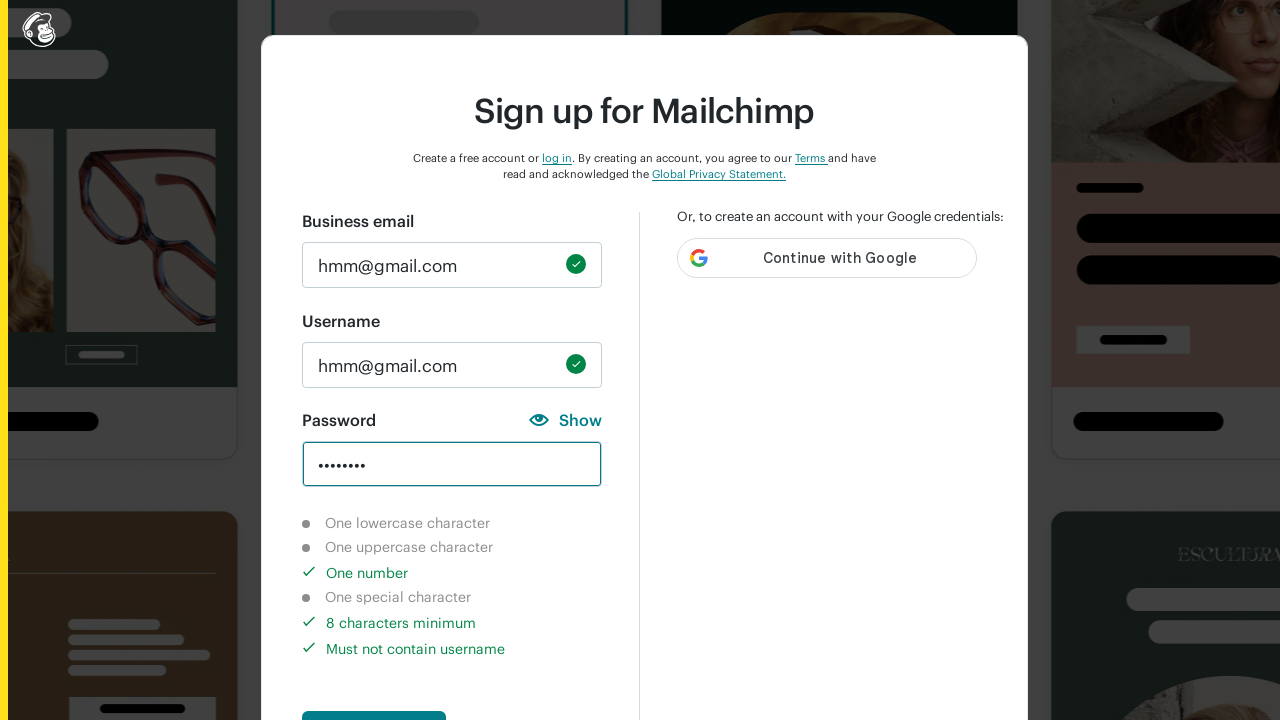

Verified 8 character requirement is completed
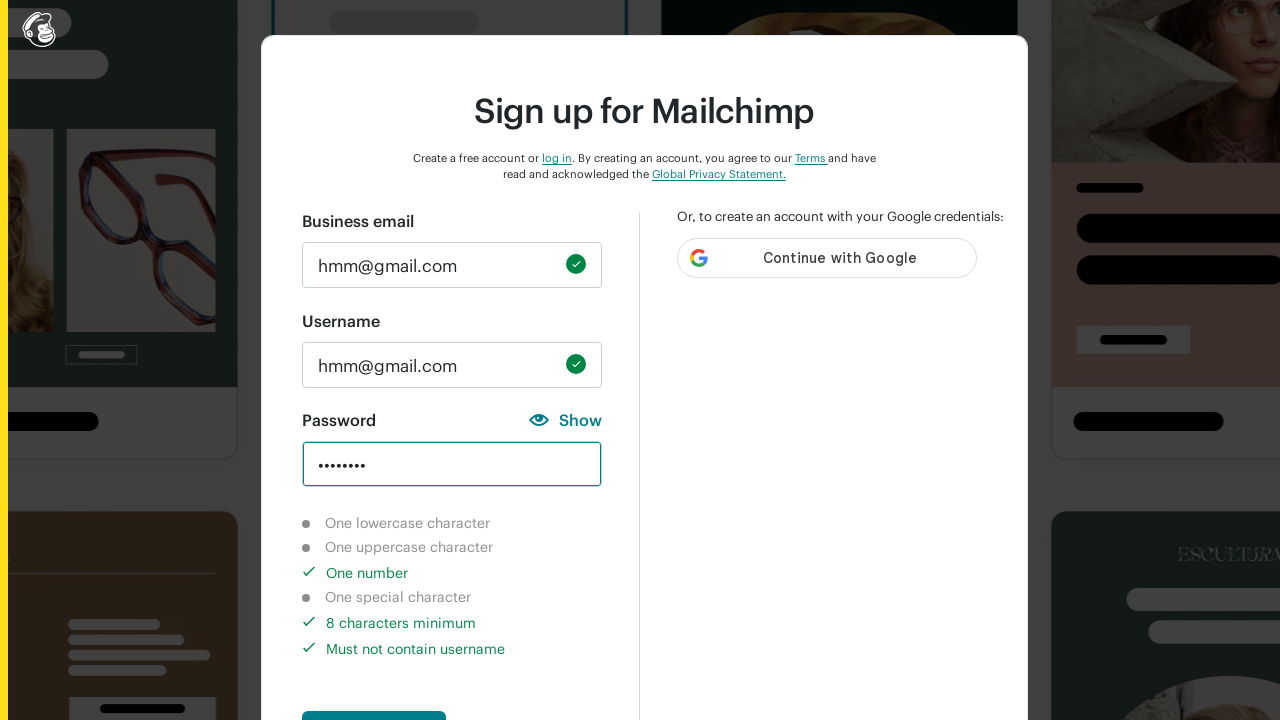

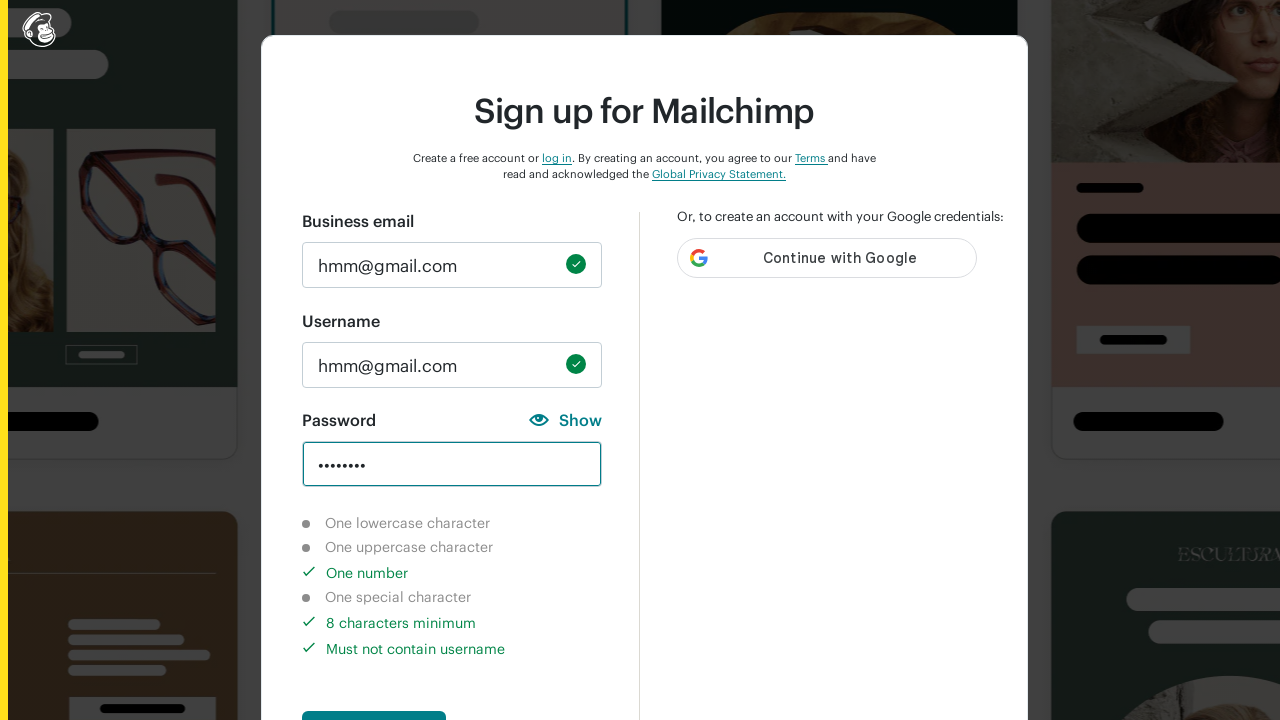